Tests handling a JavaScript alert dialog by clicking a link that triggers an alert, then accepting it

Starting URL: https://www.selenium.dev/documentation/en/webdriver/js_alerts_prompts_and_confirmations/

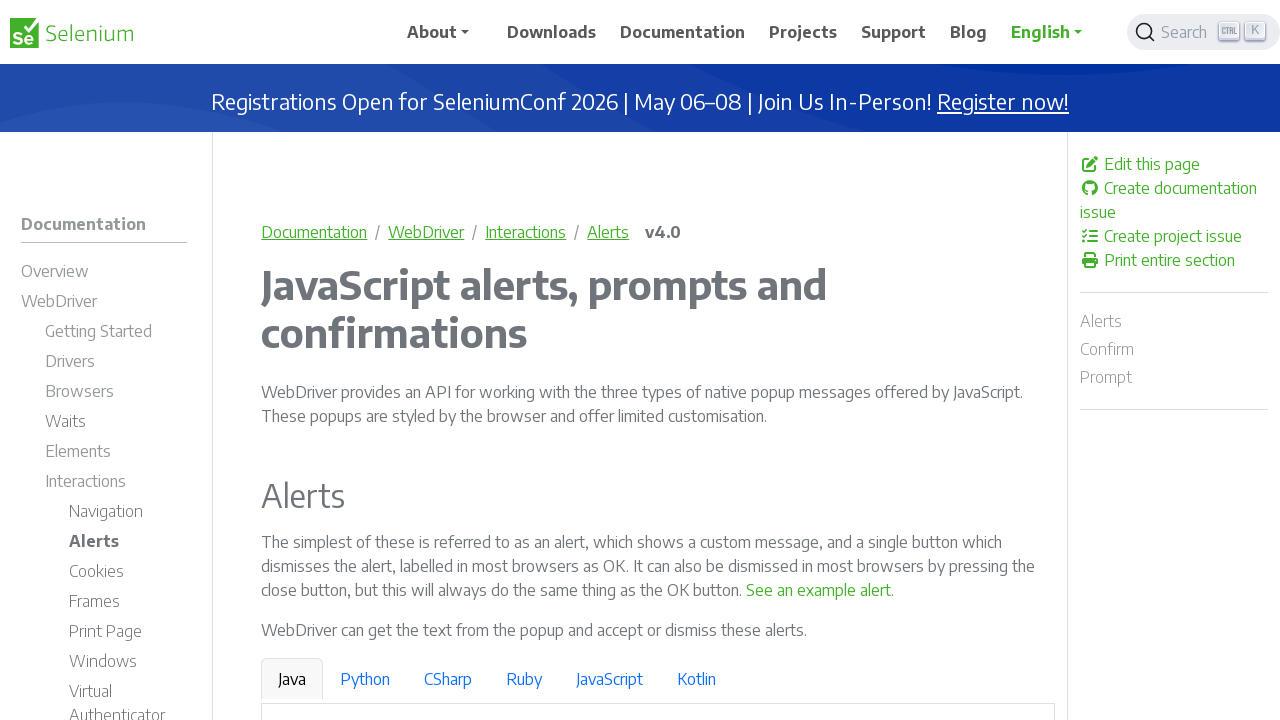

Navigated to JavaScript alerts documentation page
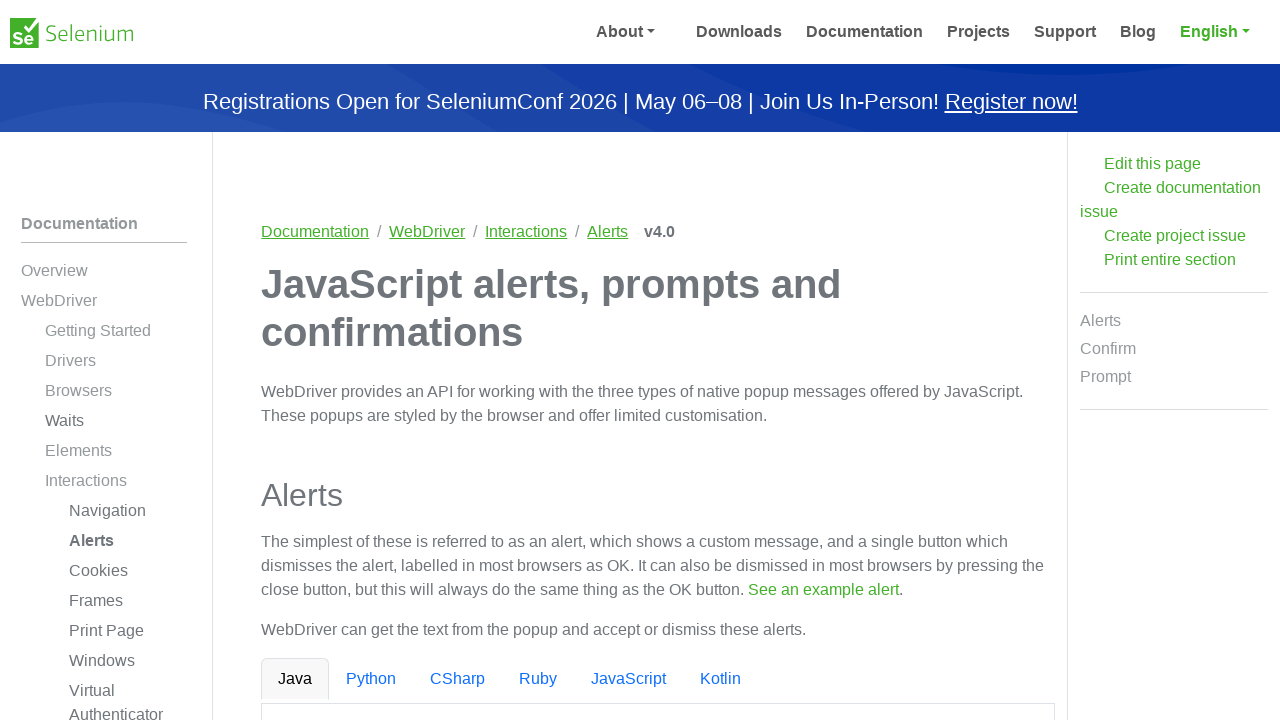

Clicked link to trigger JavaScript alert dialog at (819, 590) on text=See an example alert
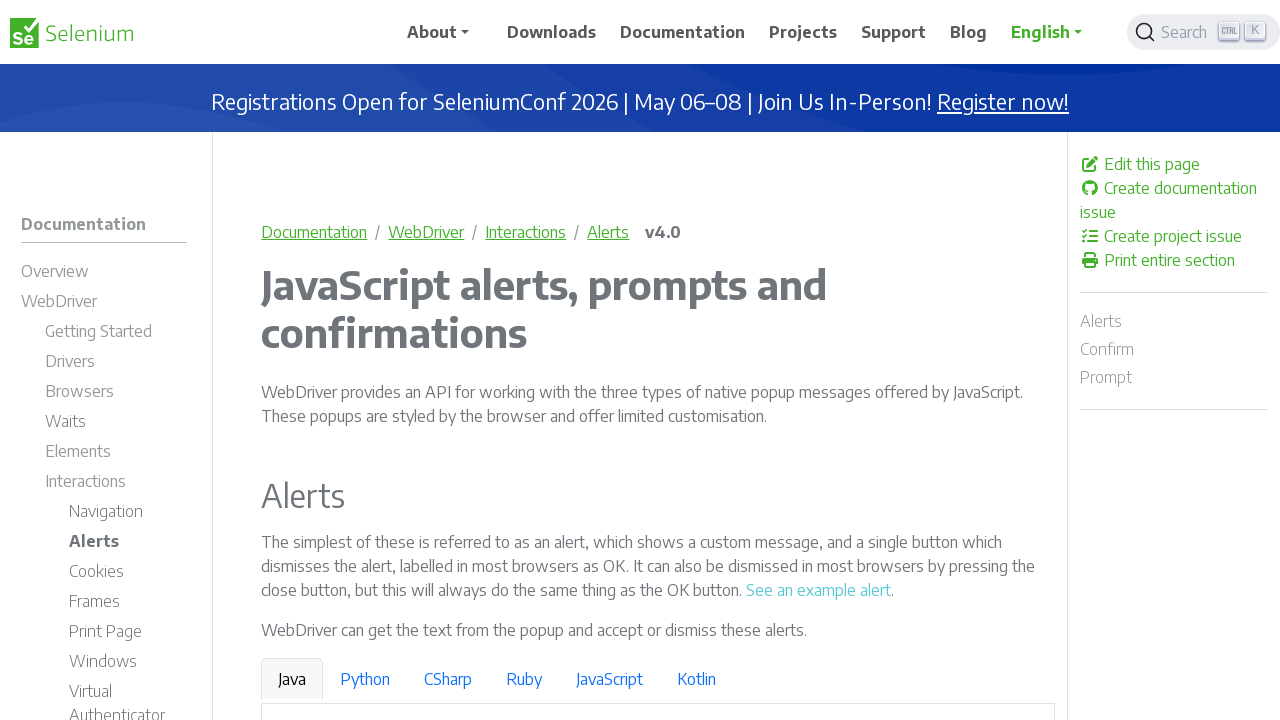

Accepted JavaScript alert dialog
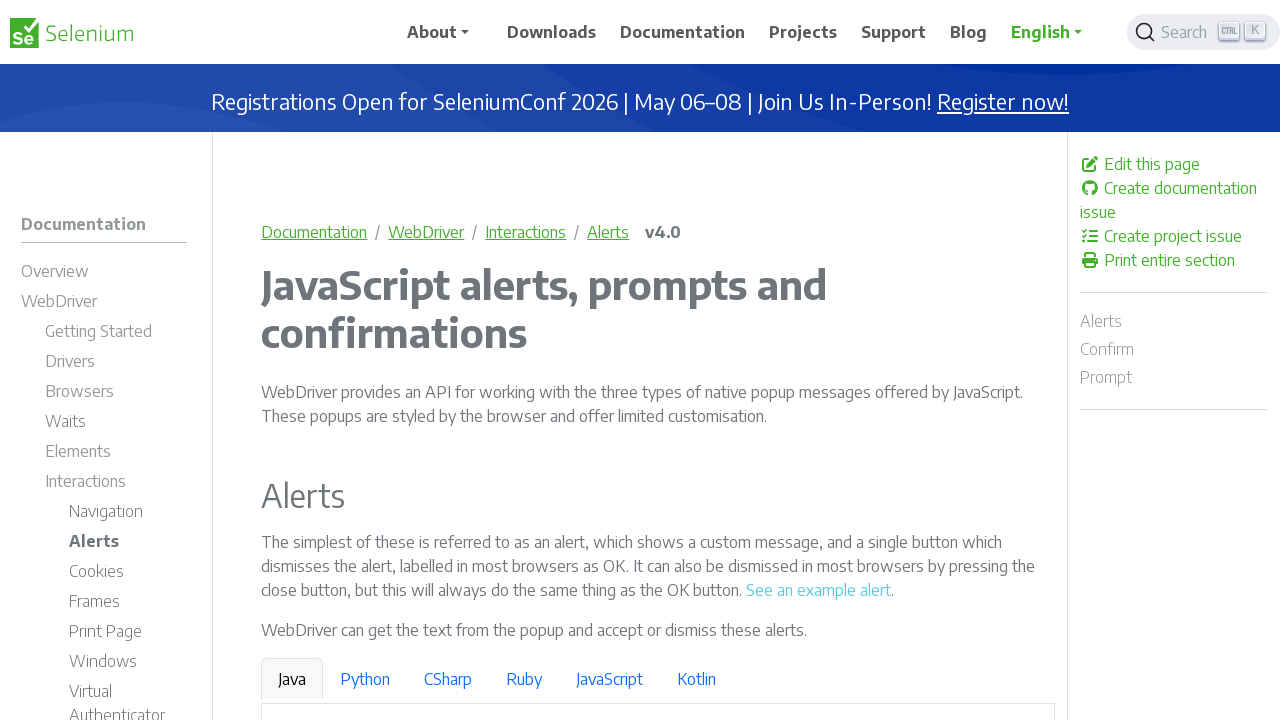

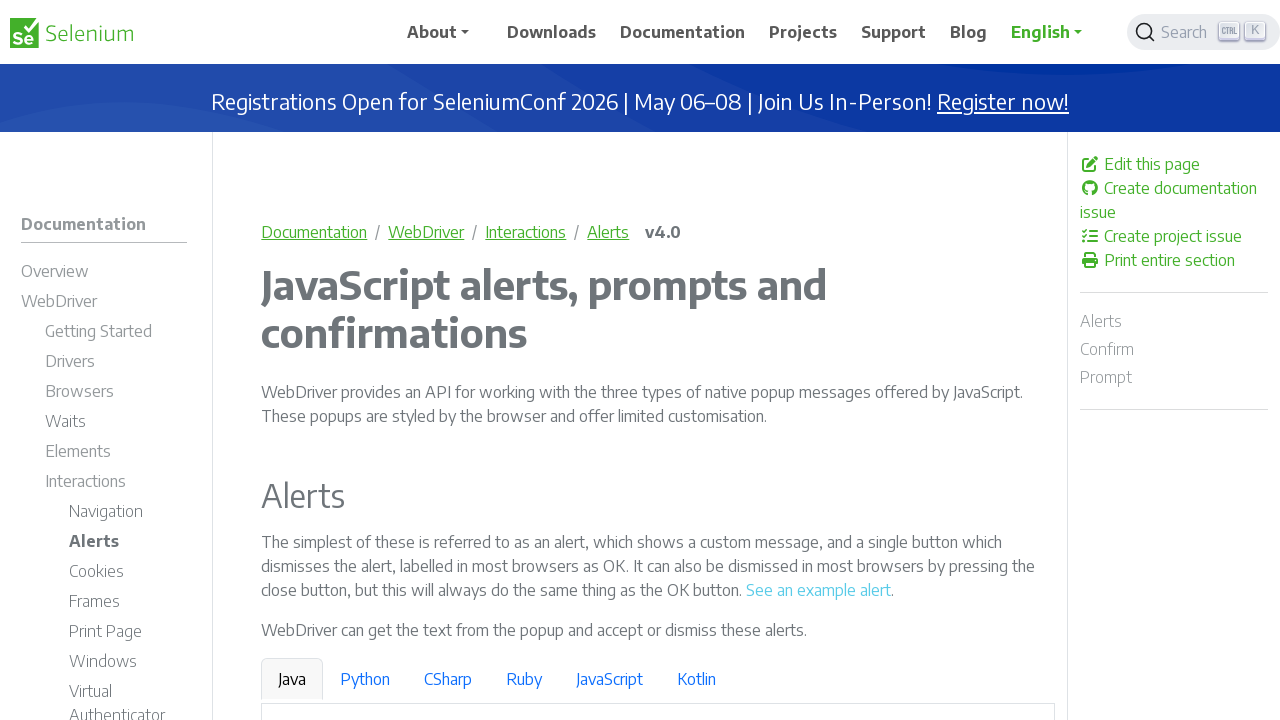